Tests that an item is removed if edited to an empty string

Starting URL: https://demo.playwright.dev/todomvc

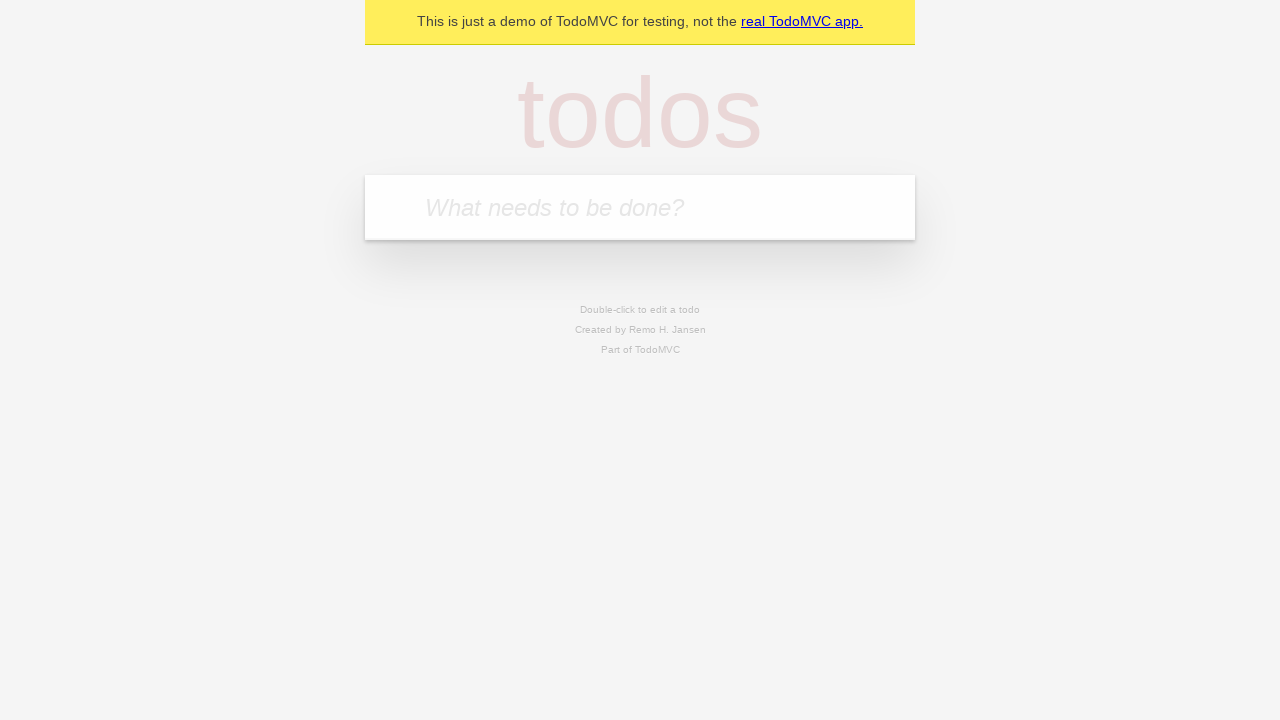

Filled input field with 'buy some cheese' on internal:attr=[placeholder="What needs to be done?"i]
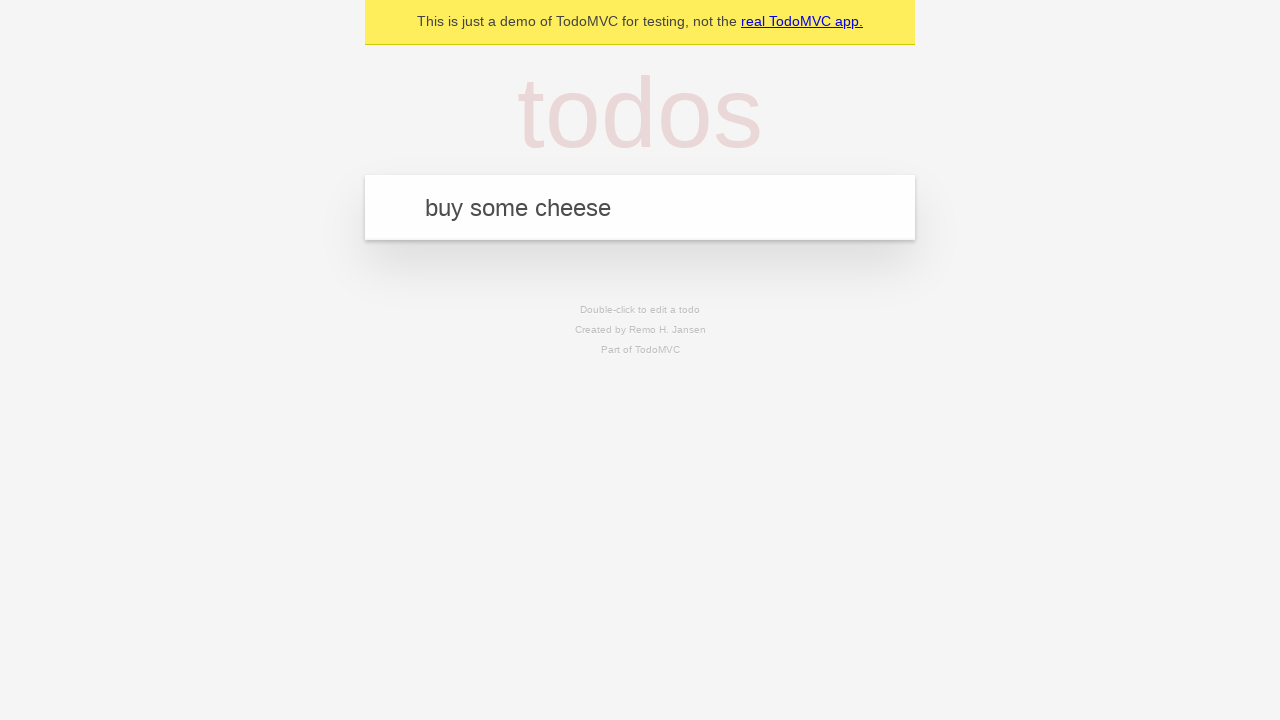

Pressed Enter to create first todo on internal:attr=[placeholder="What needs to be done?"i]
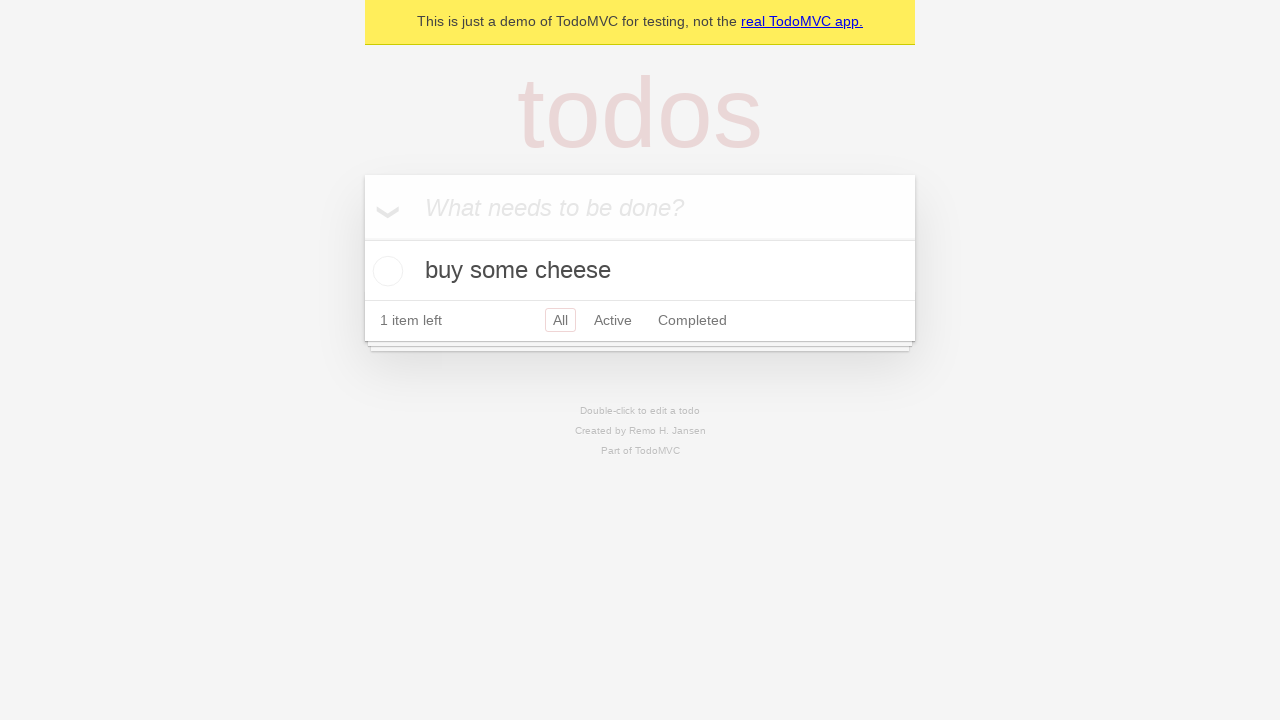

Filled input field with 'feed the cat' on internal:attr=[placeholder="What needs to be done?"i]
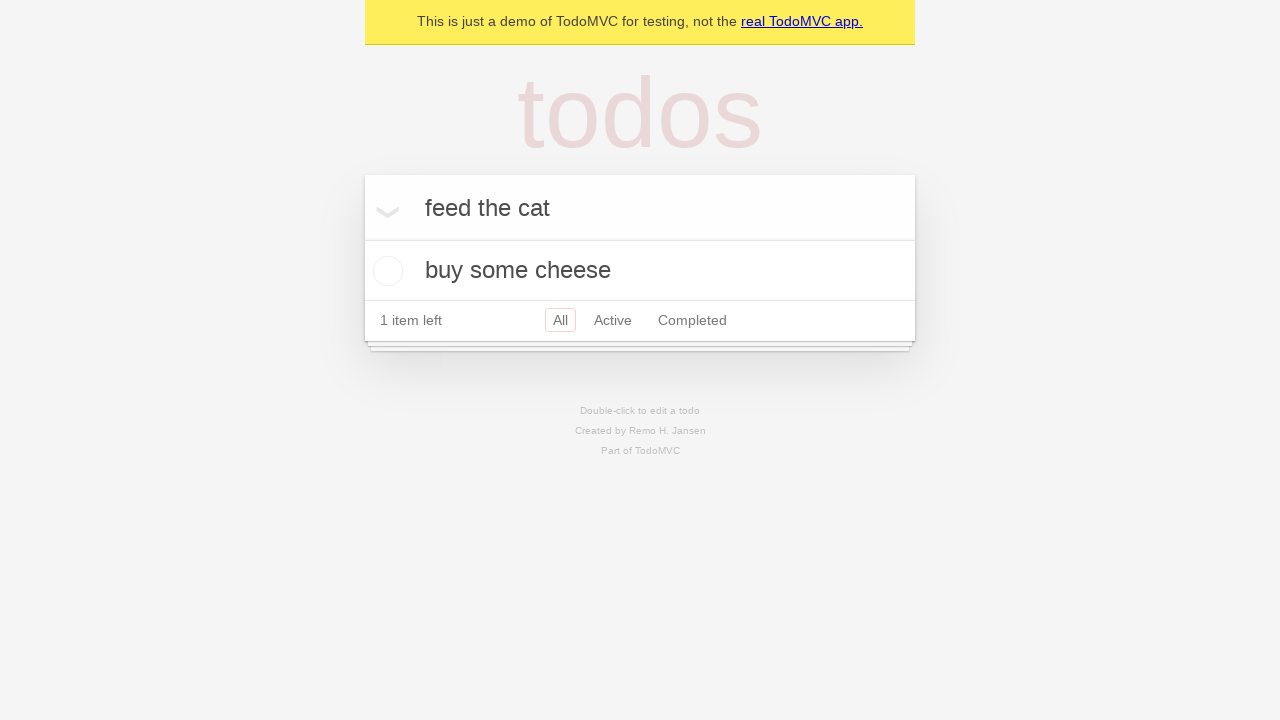

Pressed Enter to create second todo on internal:attr=[placeholder="What needs to be done?"i]
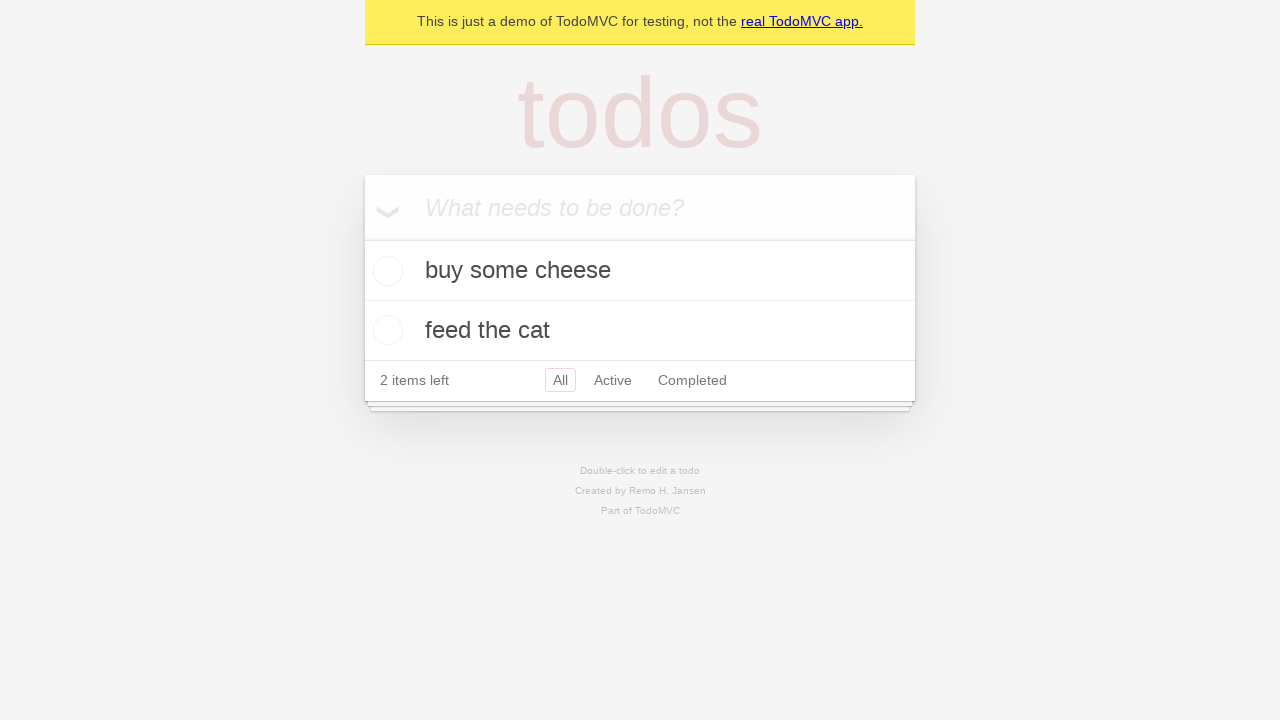

Filled input field with 'book a doctors appointment' on internal:attr=[placeholder="What needs to be done?"i]
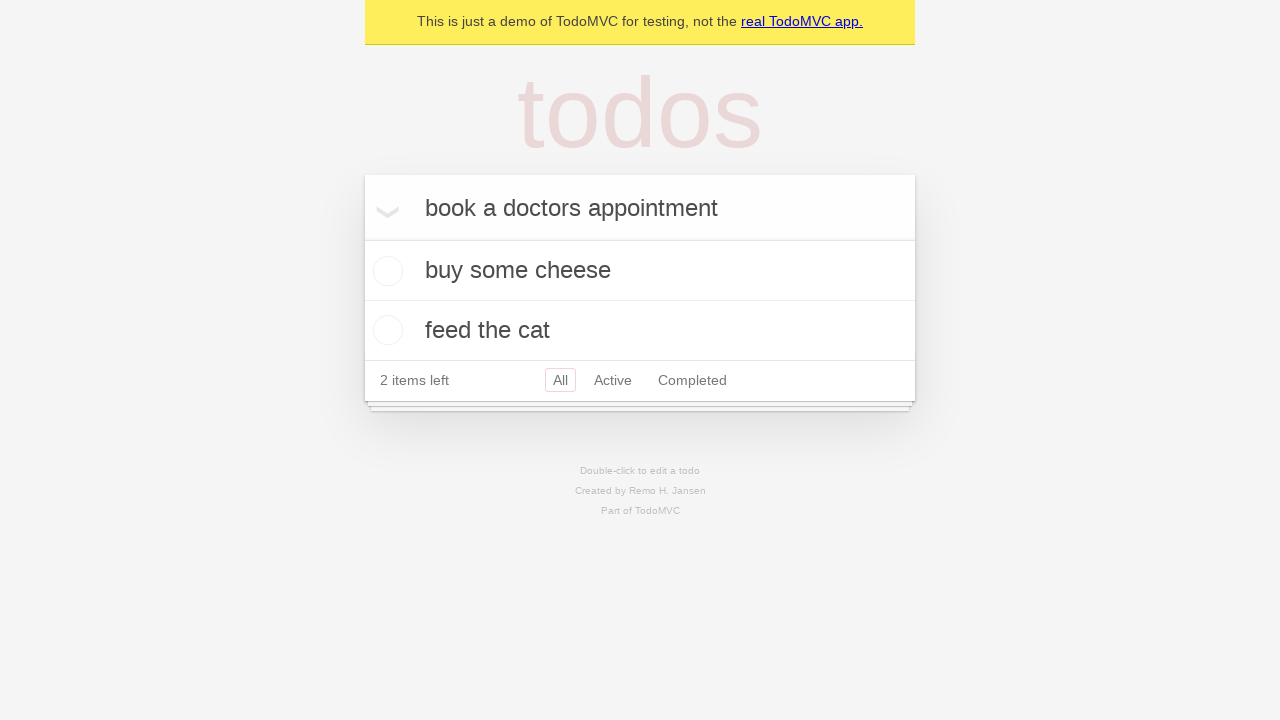

Pressed Enter to create third todo on internal:attr=[placeholder="What needs to be done?"i]
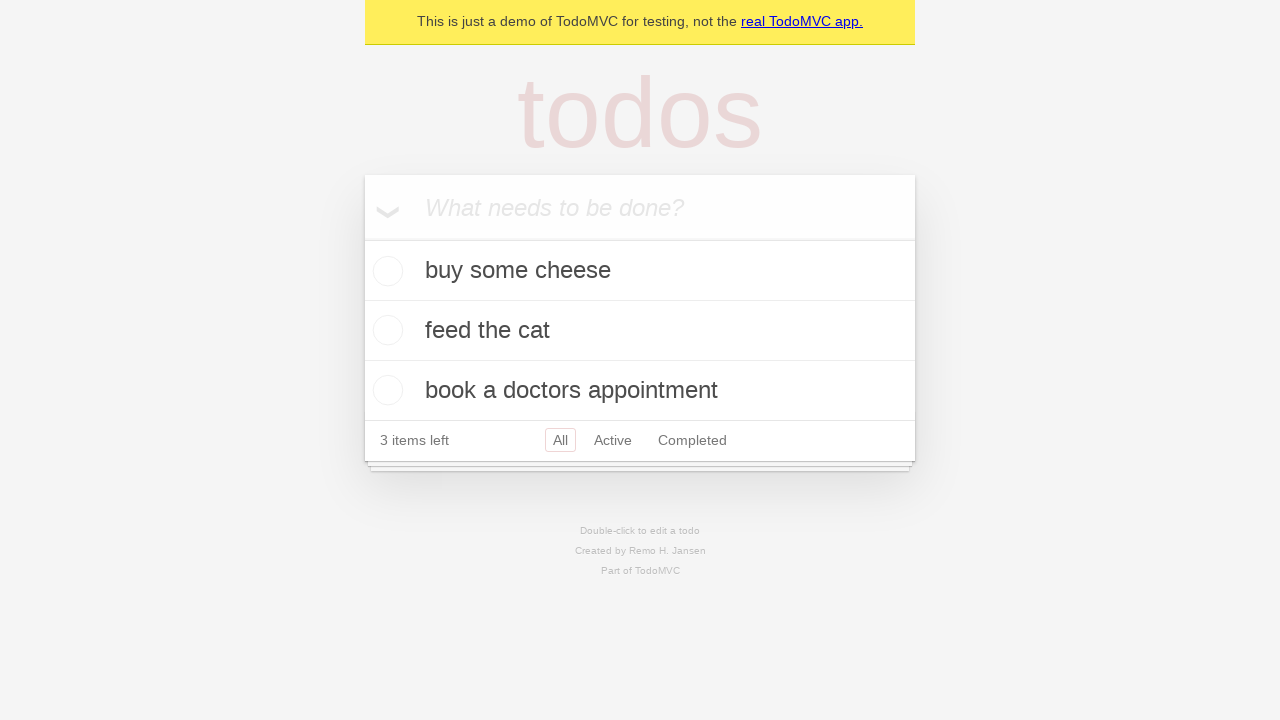

Double-clicked second todo item to enter edit mode at (640, 331) on internal:testid=[data-testid="todo-item"s] >> nth=1
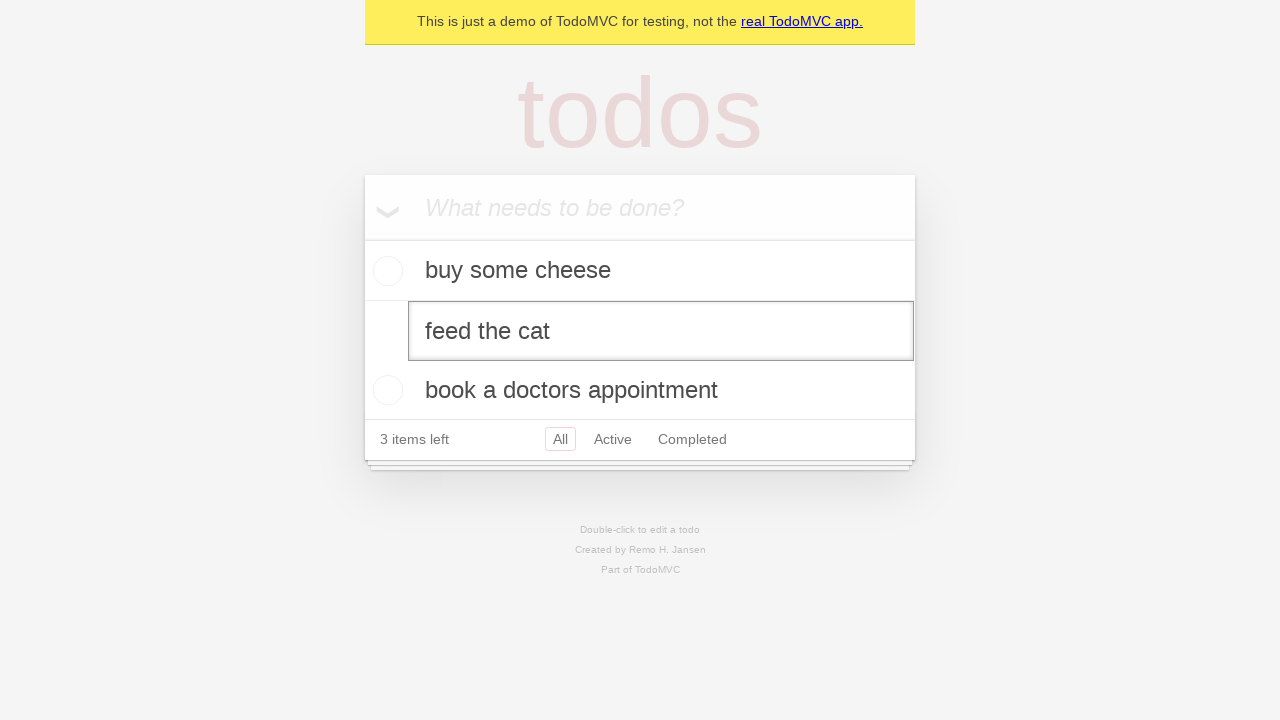

Cleared the edit textbox to empty string on internal:testid=[data-testid="todo-item"s] >> nth=1 >> internal:role=textbox[nam
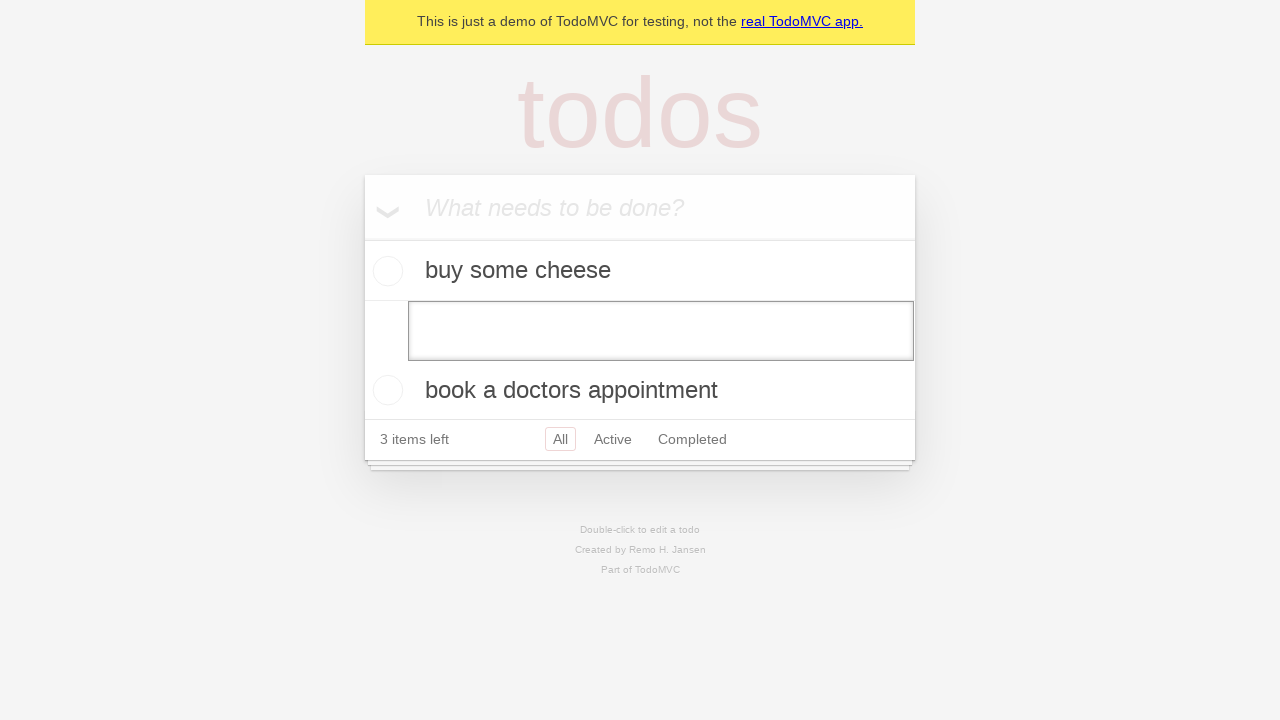

Pressed Enter to confirm edit - item should be removed on internal:testid=[data-testid="todo-item"s] >> nth=1 >> internal:role=textbox[nam
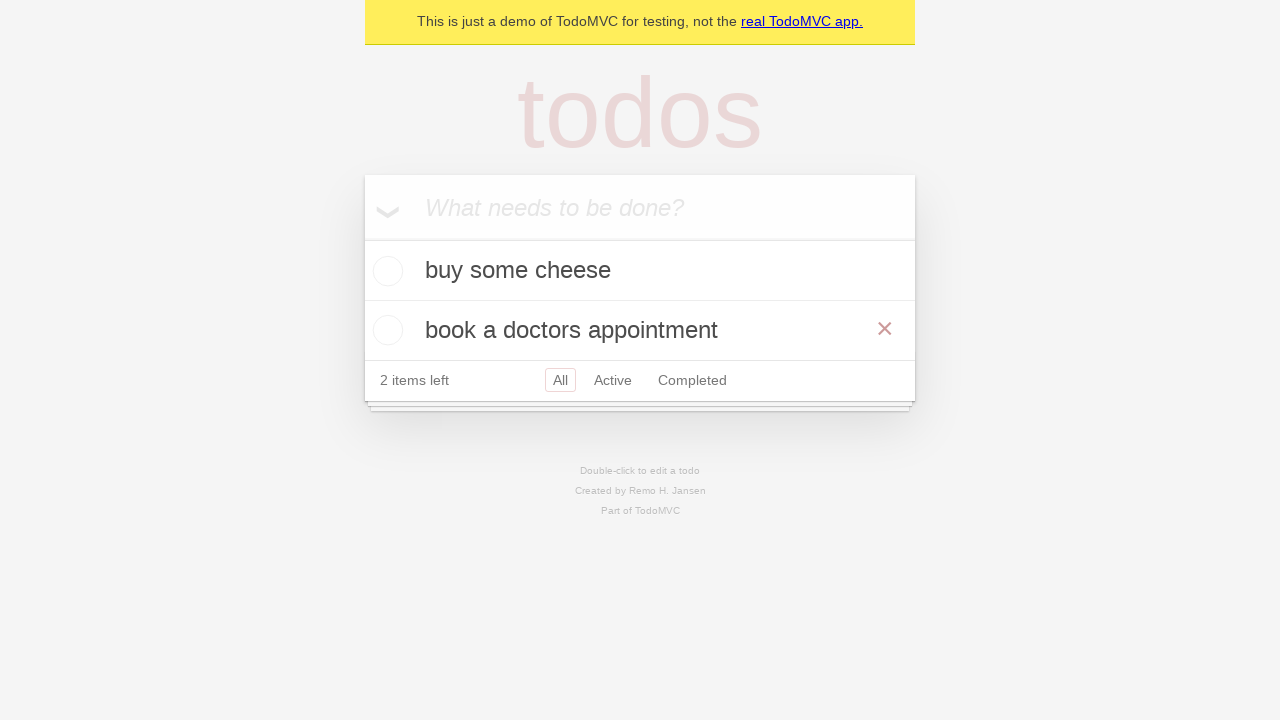

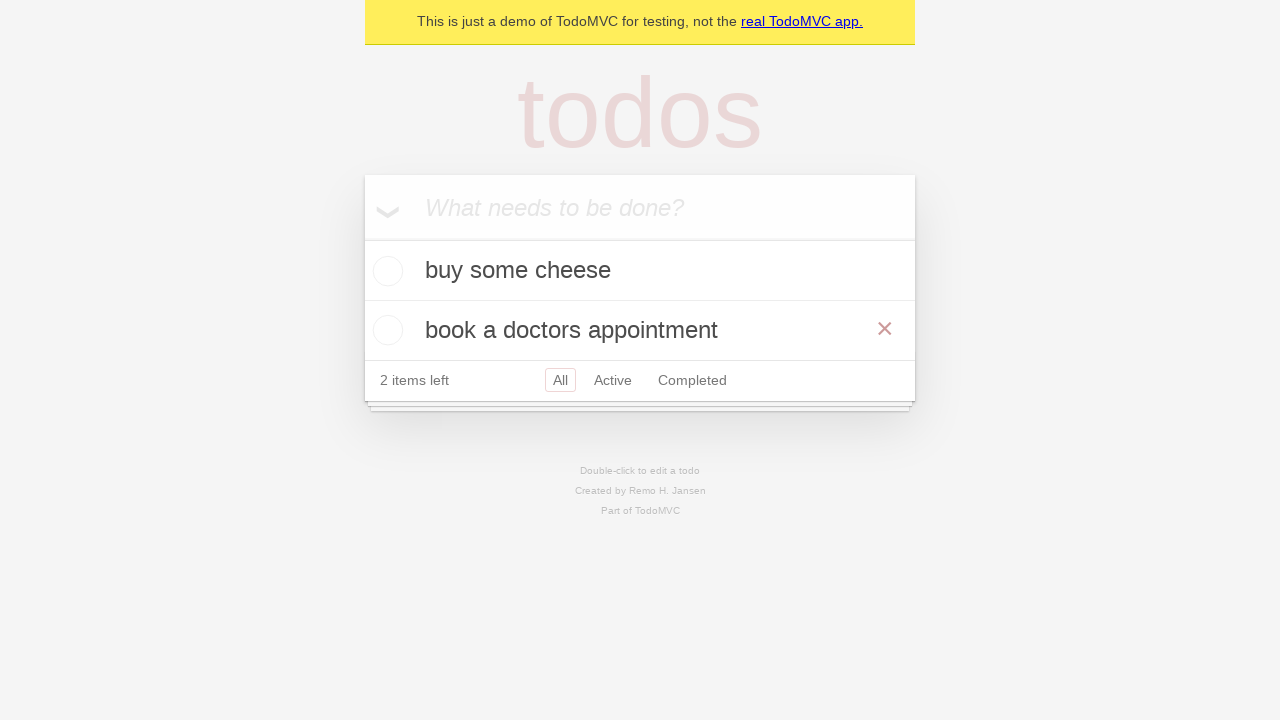